Navigates to OrangeHRM login page and clicks on a link (likely "Forgot Password" or similar link) in the page footer/info section

Starting URL: https://opensource-demo.orangehrmlive.com/web/index.php/auth/login

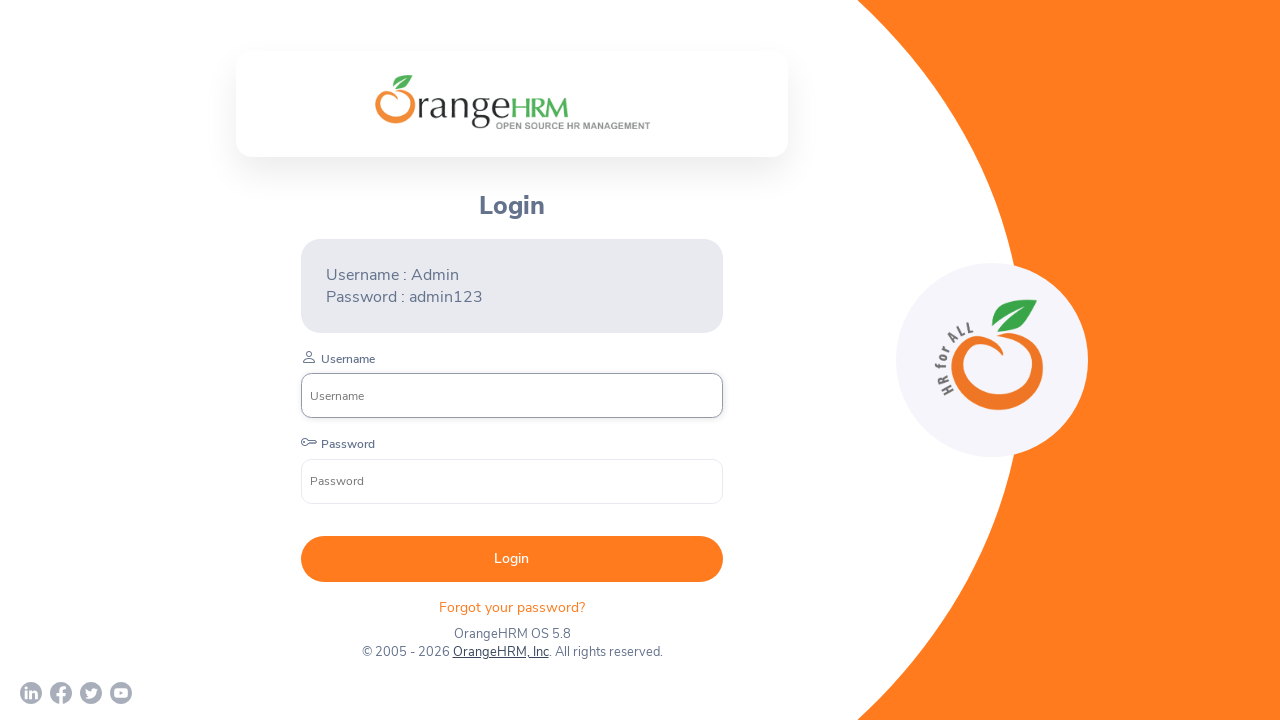

Waited for OrangeHRM login page to fully load (networkidle)
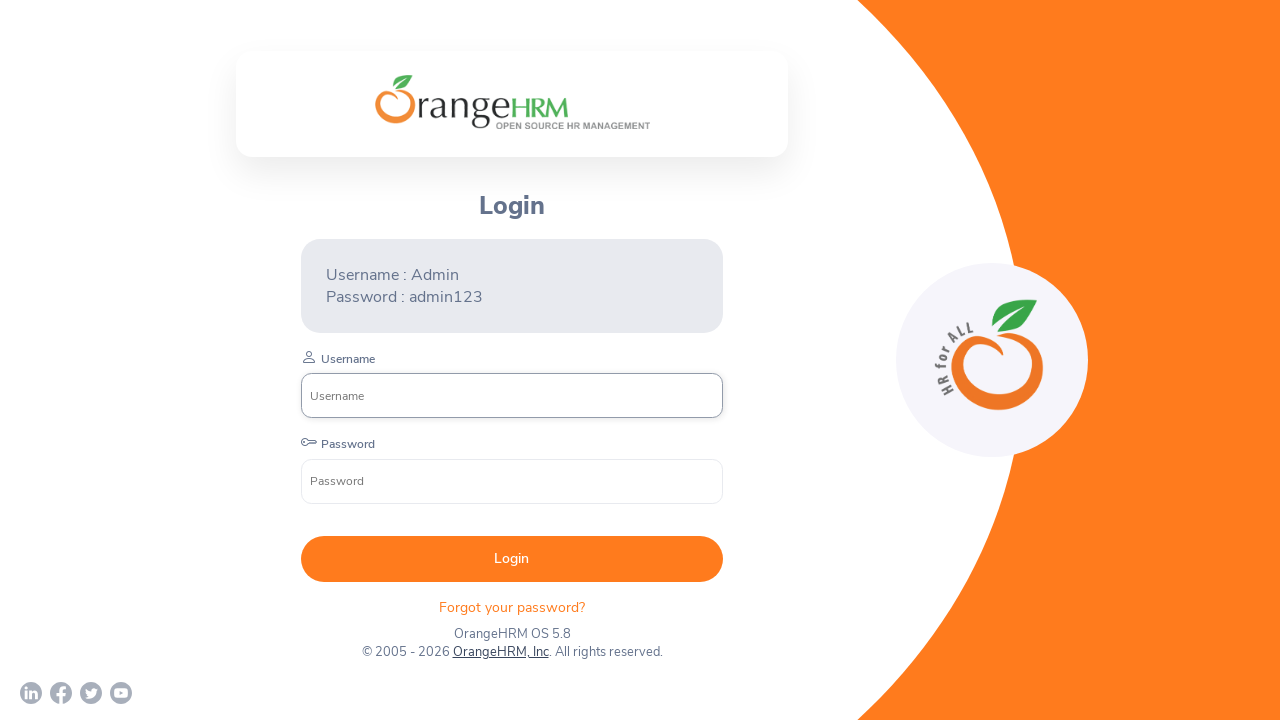

Clicked on footer/info link in login page at (500, 652) on xpath=//*[@id='app']/div[1]/div/div[1]/div/div[2]/div[3]/div/p[2]/a
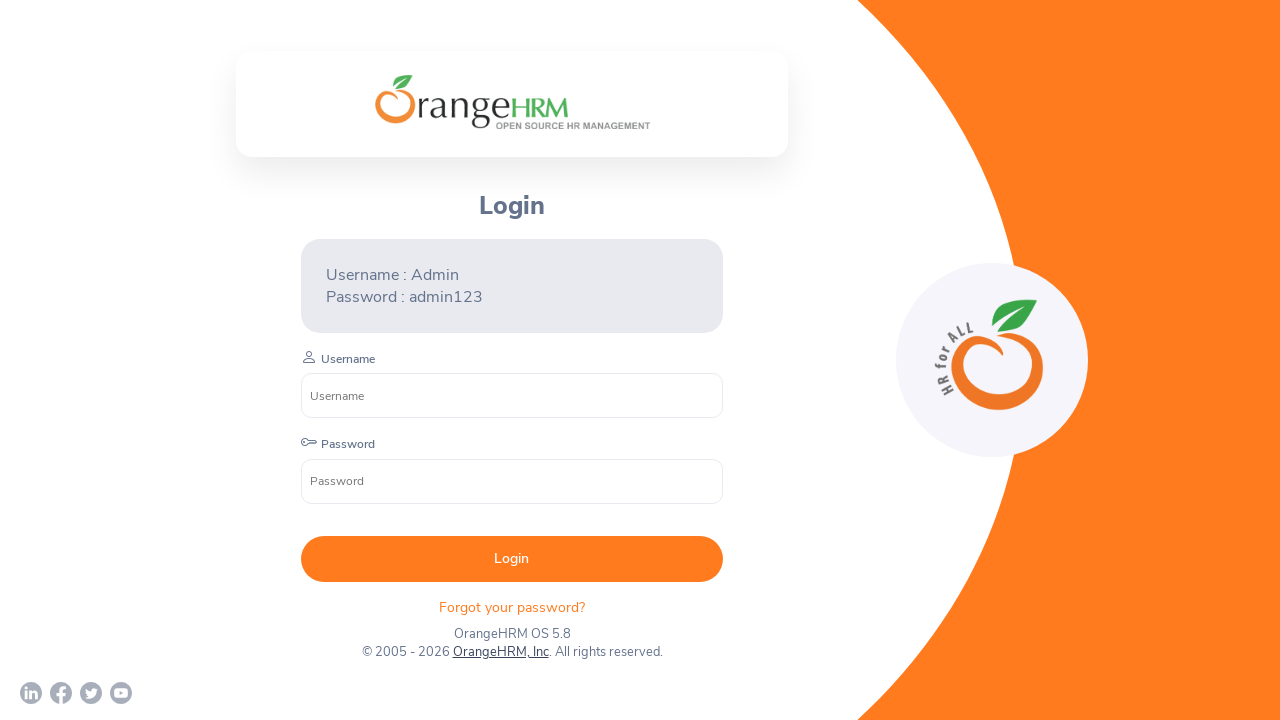

Waited for navigation to complete after clicking link (networkidle)
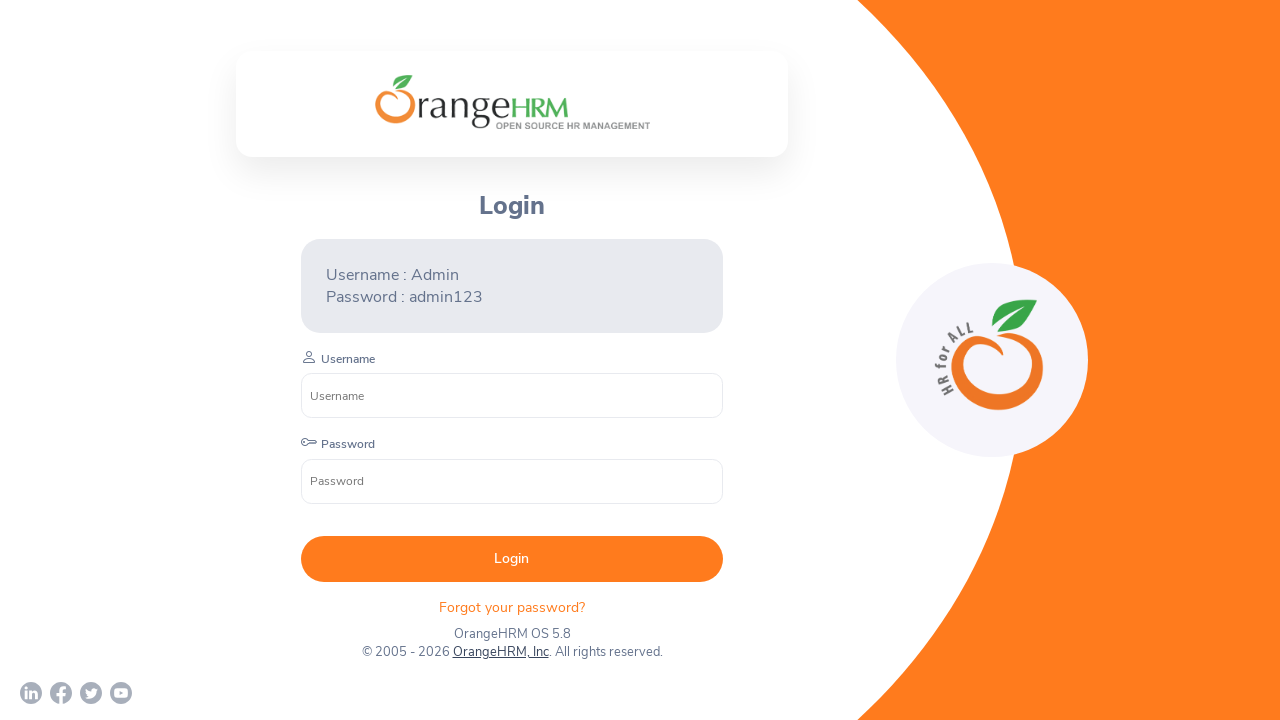

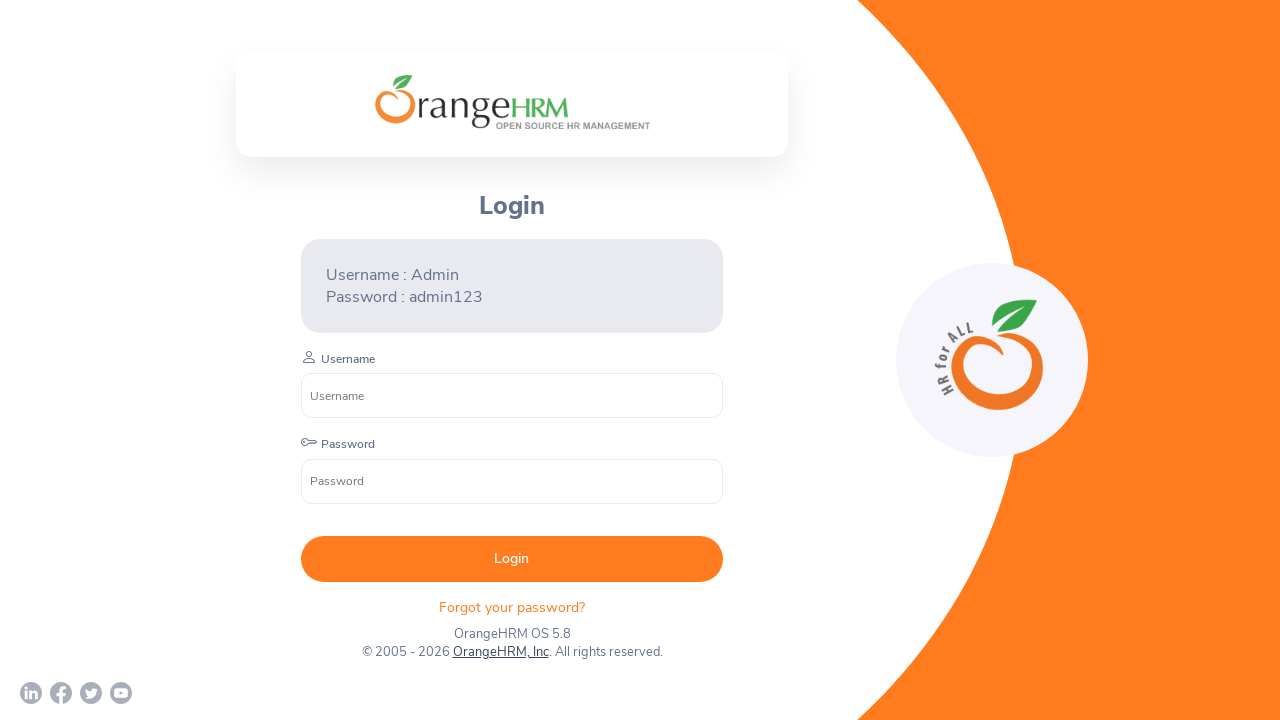